Tests flight booking form functionality by selecting one-way trip, choosing departure and destination cities, adding passengers, and searching for flights

Starting URL: https://rahulshettyacademy.com/dropdownsPractise/

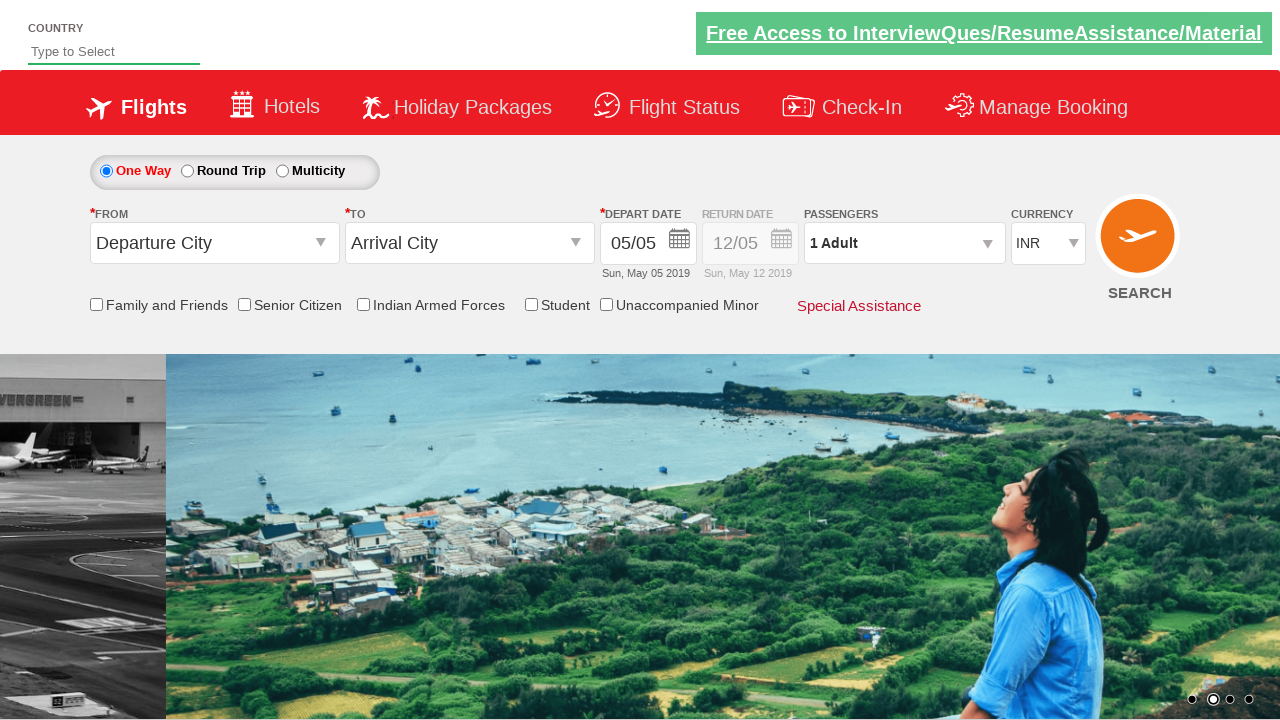

Selected one-way trip radio button at (106, 171) on #ctl00_mainContent_rbtnl_Trip_0
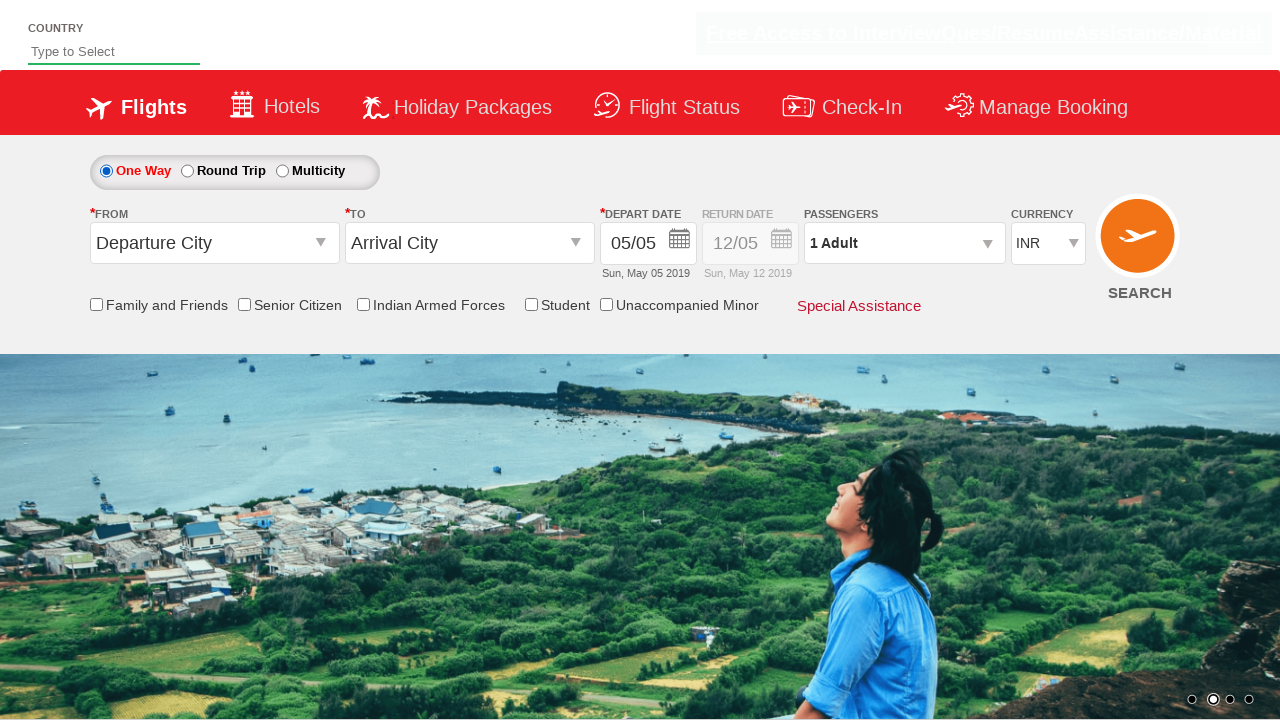

Clicked on origin station dropdown at (214, 243) on #ctl00_mainContent_ddl_originStation1_CTXT
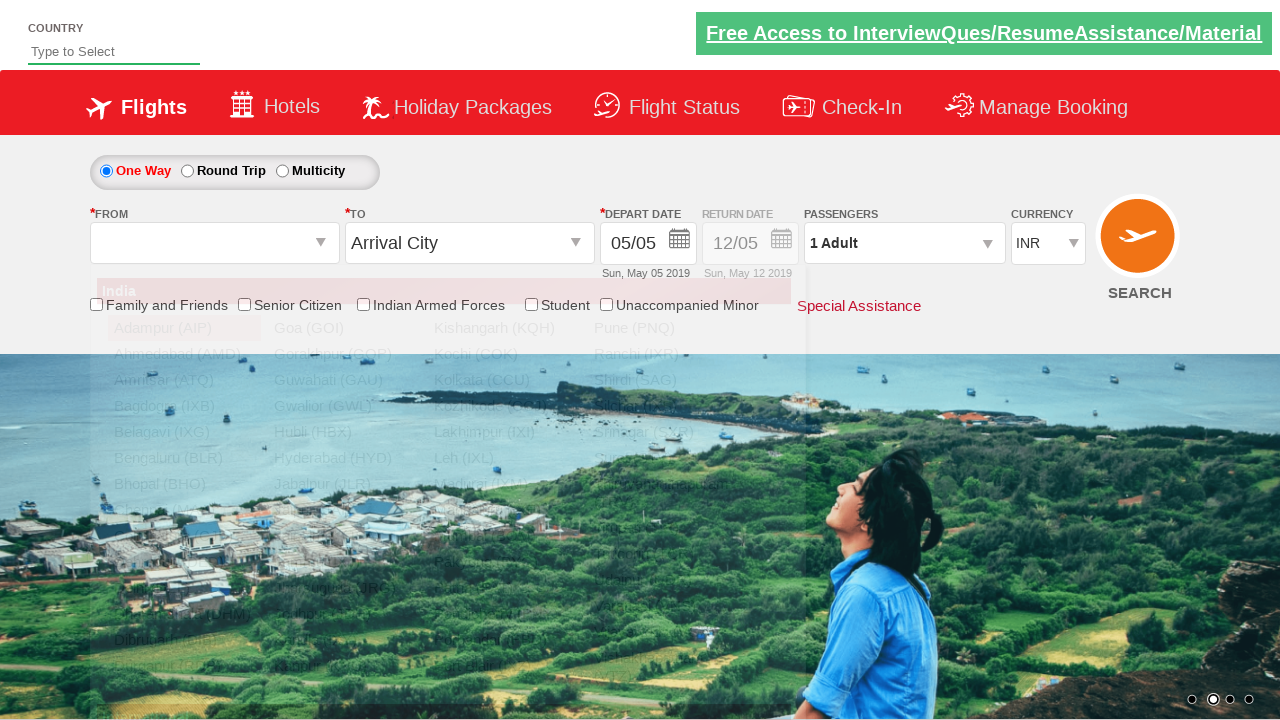

Selected Delhi as origin city at (184, 588) on a[value='DEL']
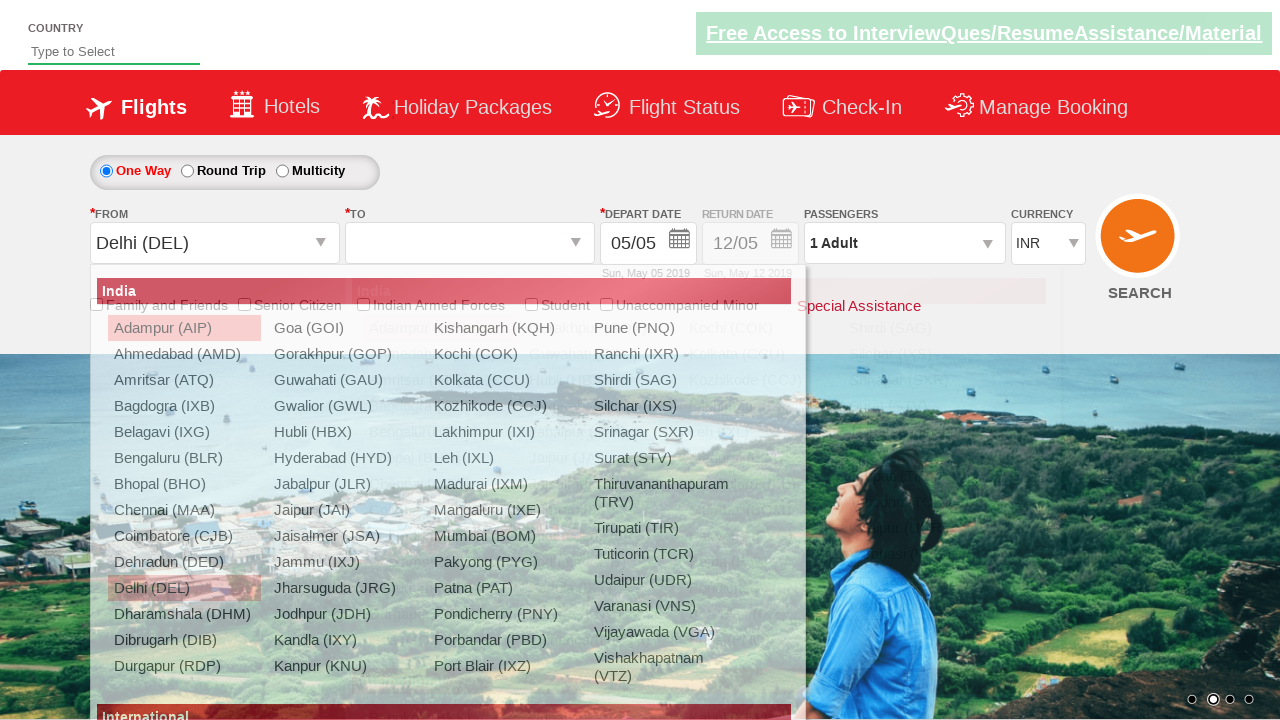

Selected Chennai as destination city at (439, 484) on div#ctl00_mainContent_ddl_destinationStation1_CTNR a[value='MAA']
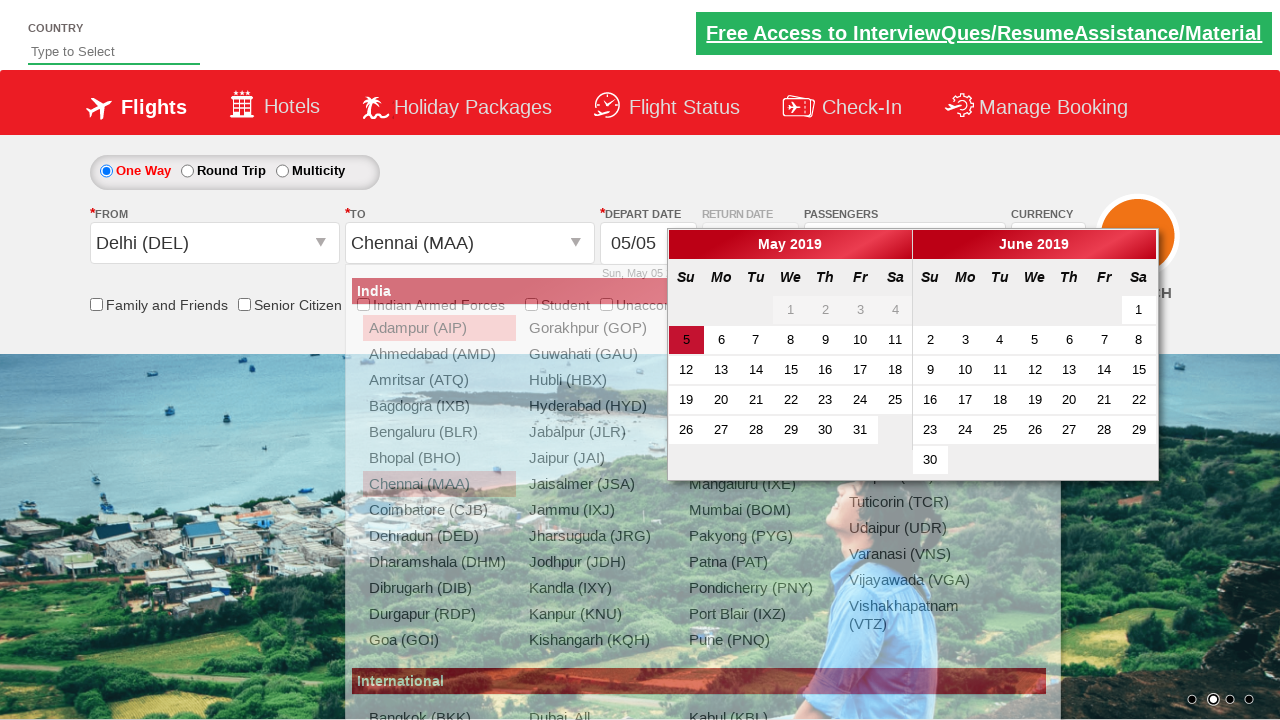

Clicked on date picker at (648, 244) on #ctl00_mainContent_view_date1
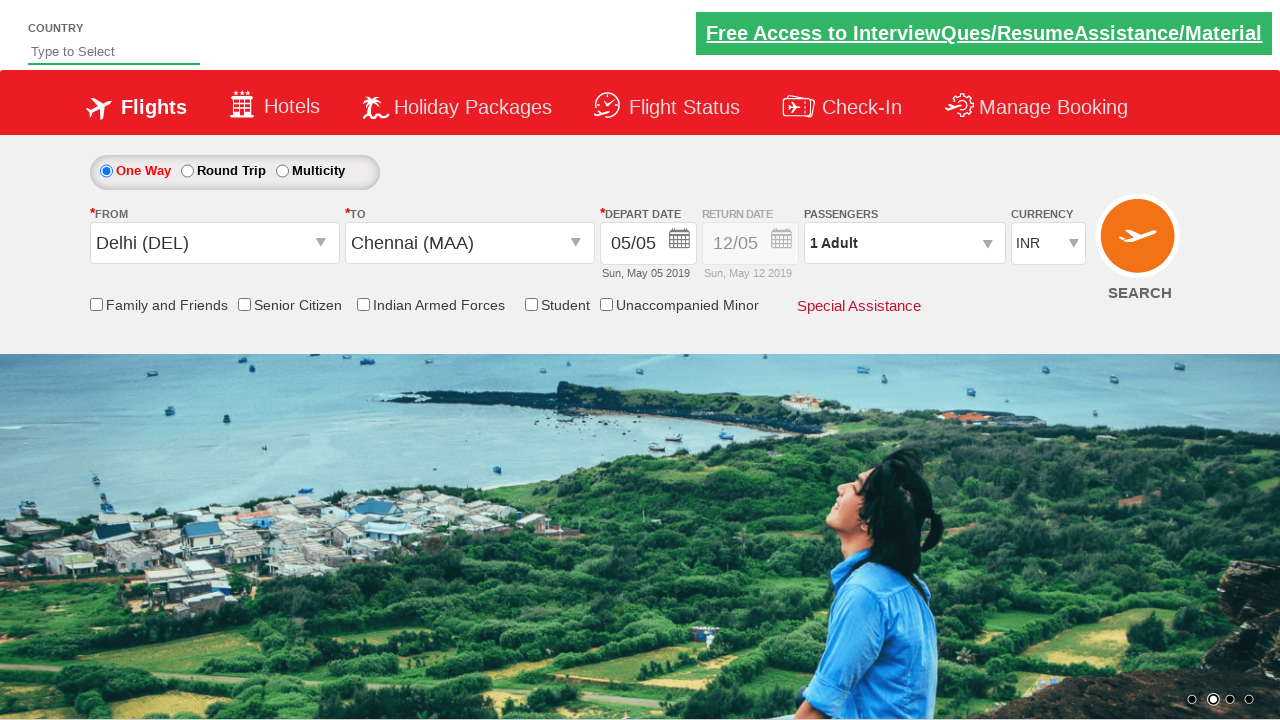

Checked senior citizen discount checkbox at (244, 304) on input[id*='SeniorCitizenDiscount']
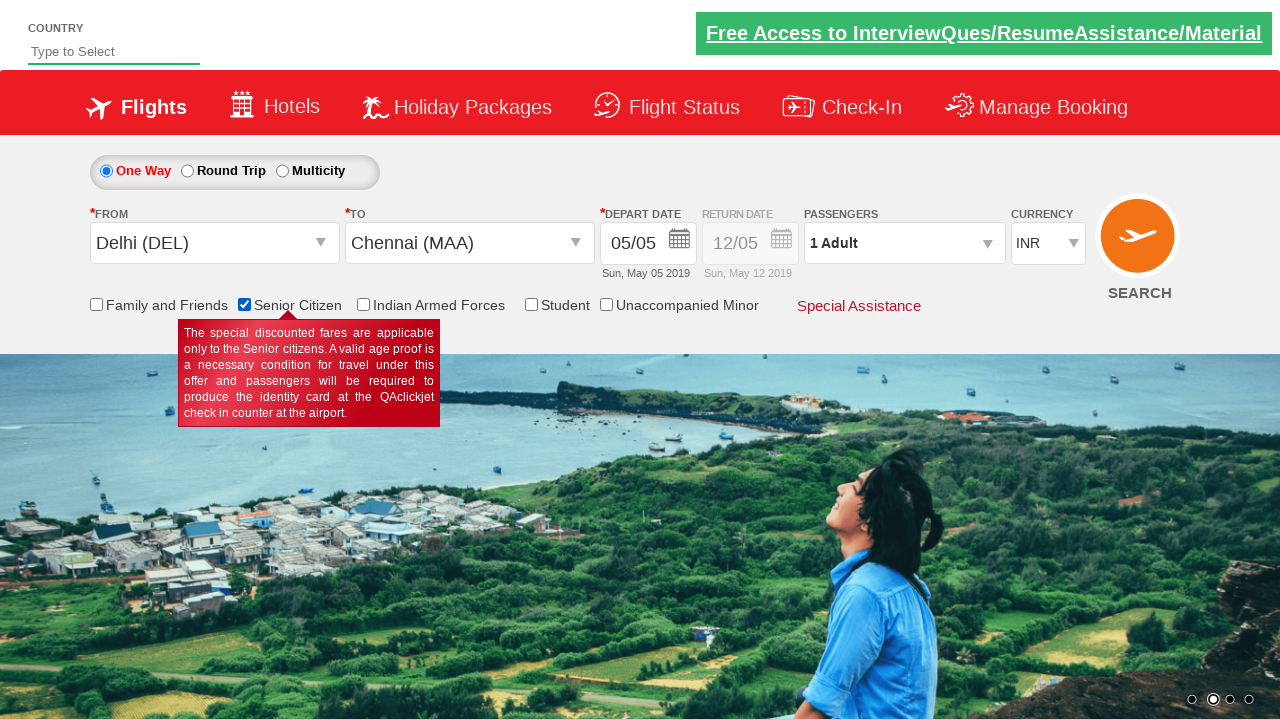

Clicked on passenger info dropdown at (904, 243) on #divpaxinfo
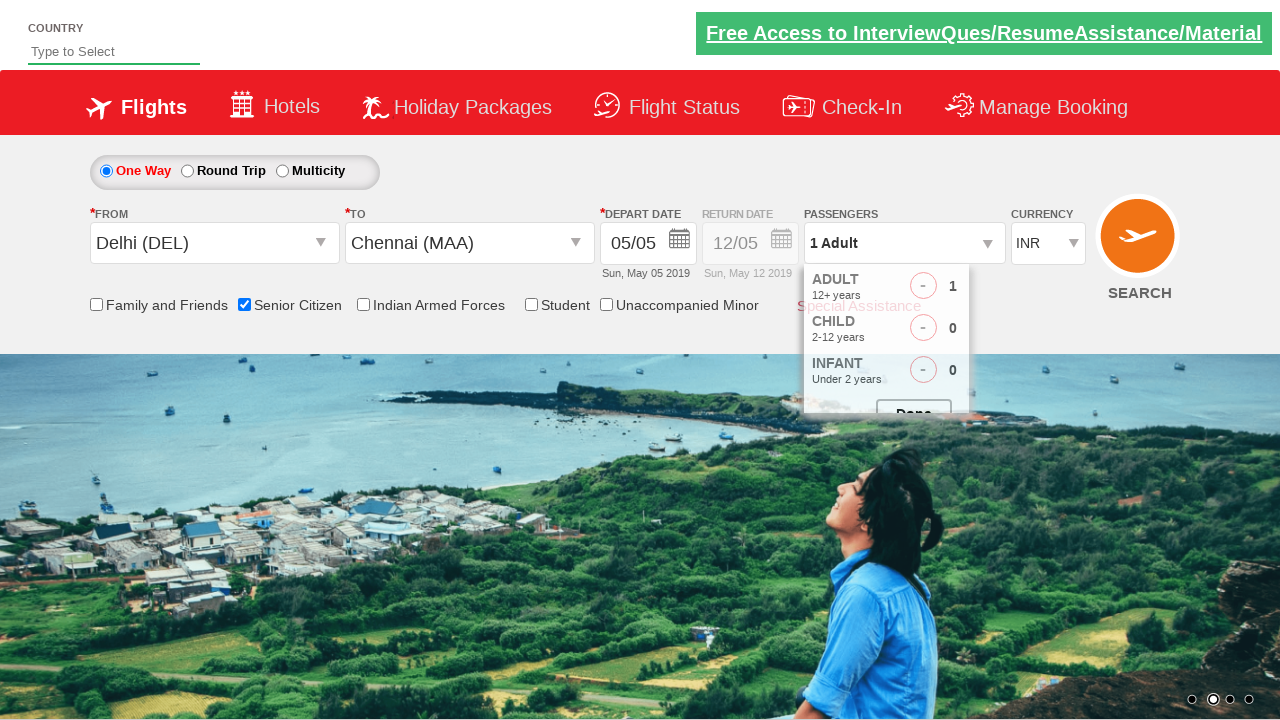

Added adult passenger 1 (total: 2) at (982, 288) on #hrefIncAdt
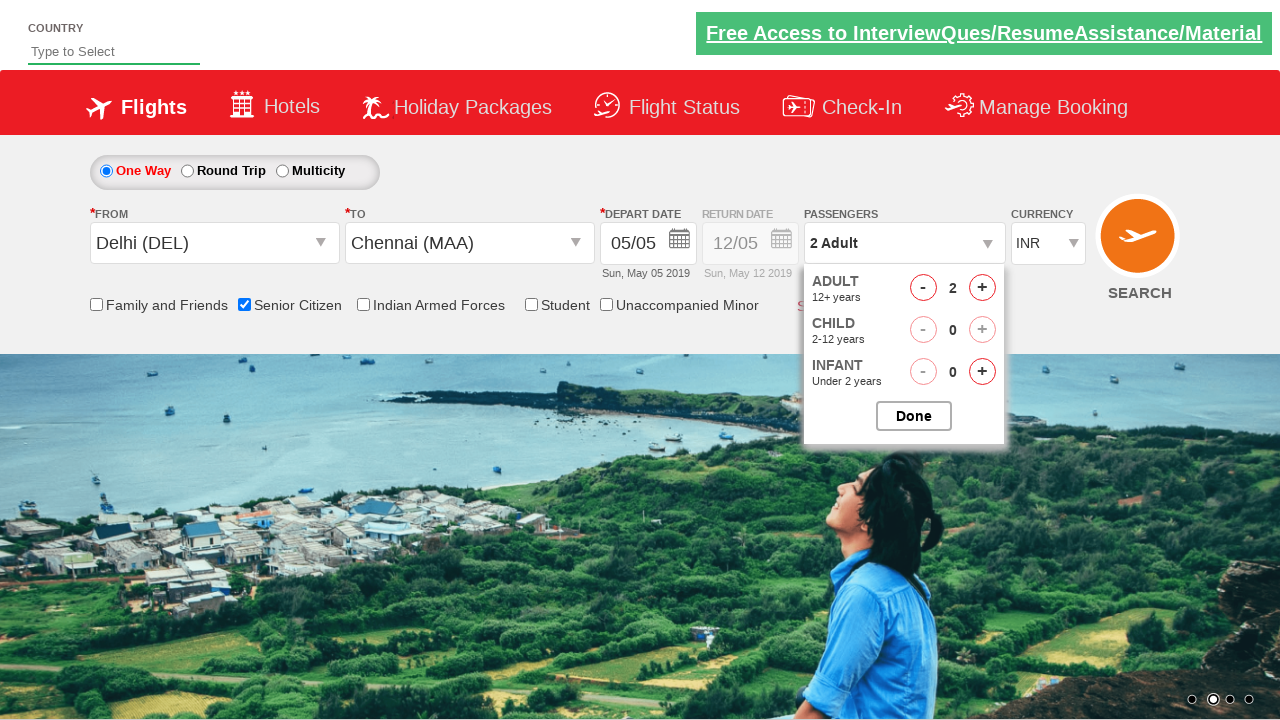

Added adult passenger 2 (total: 3) at (982, 288) on #hrefIncAdt
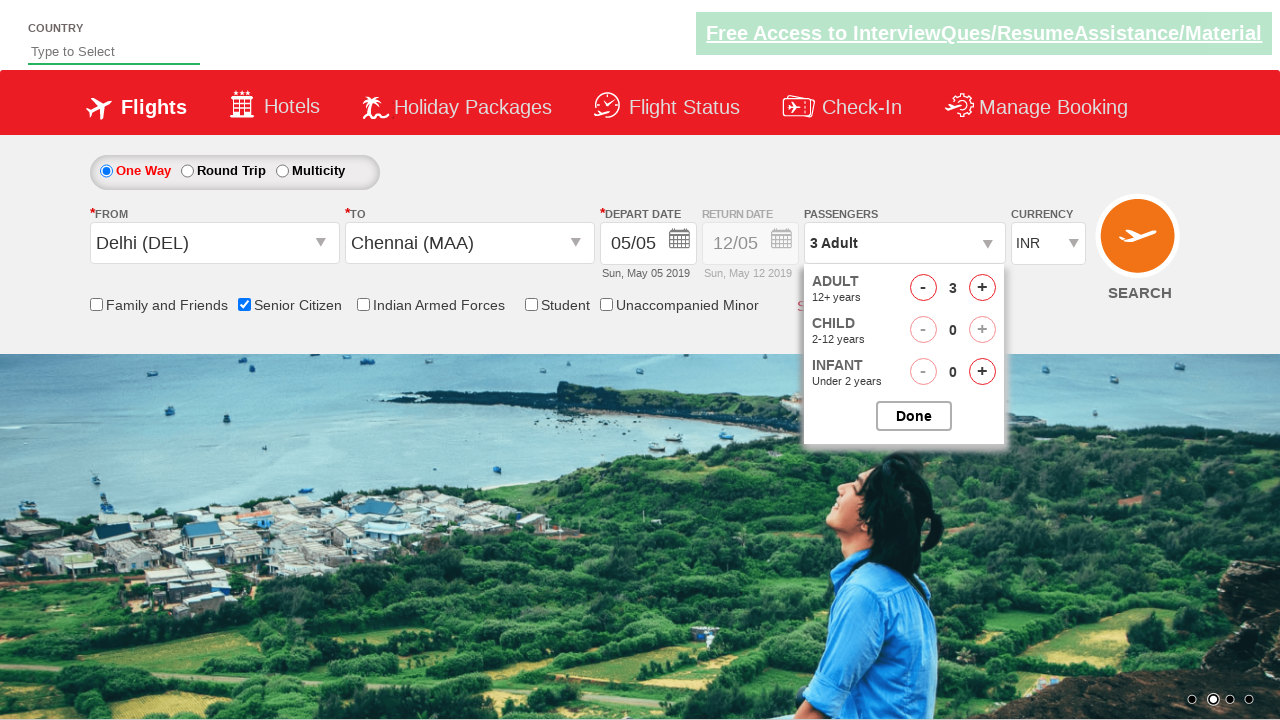

Added adult passenger 3 (total: 4) at (982, 288) on #hrefIncAdt
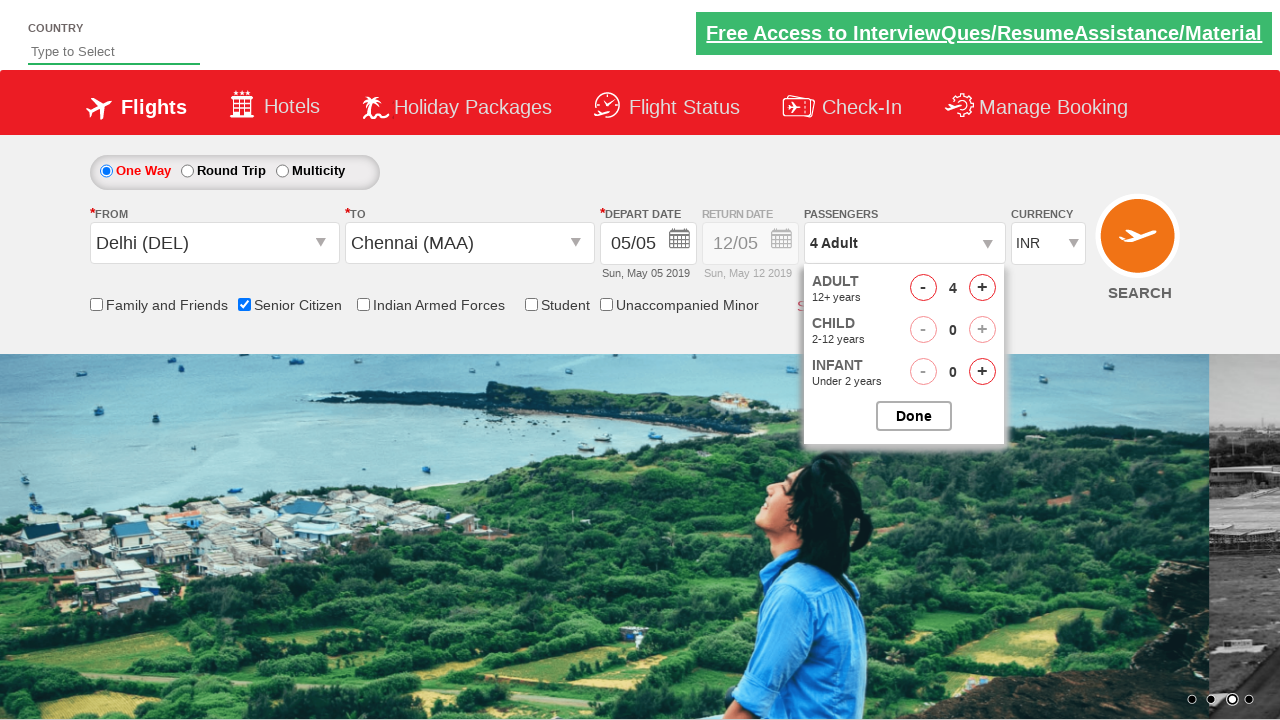

Added adult passenger 4 (total: 5) at (982, 288) on #hrefIncAdt
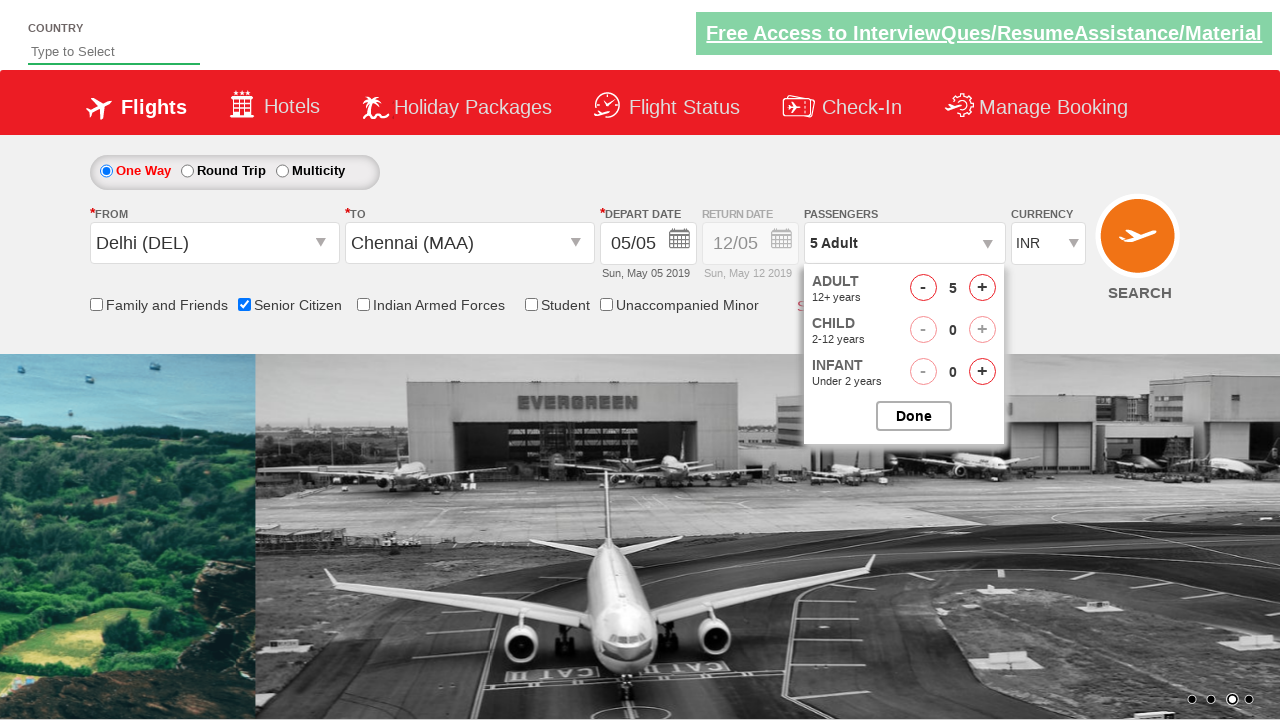

Closed passenger selection panel at (914, 416) on #btnclosepaxoption
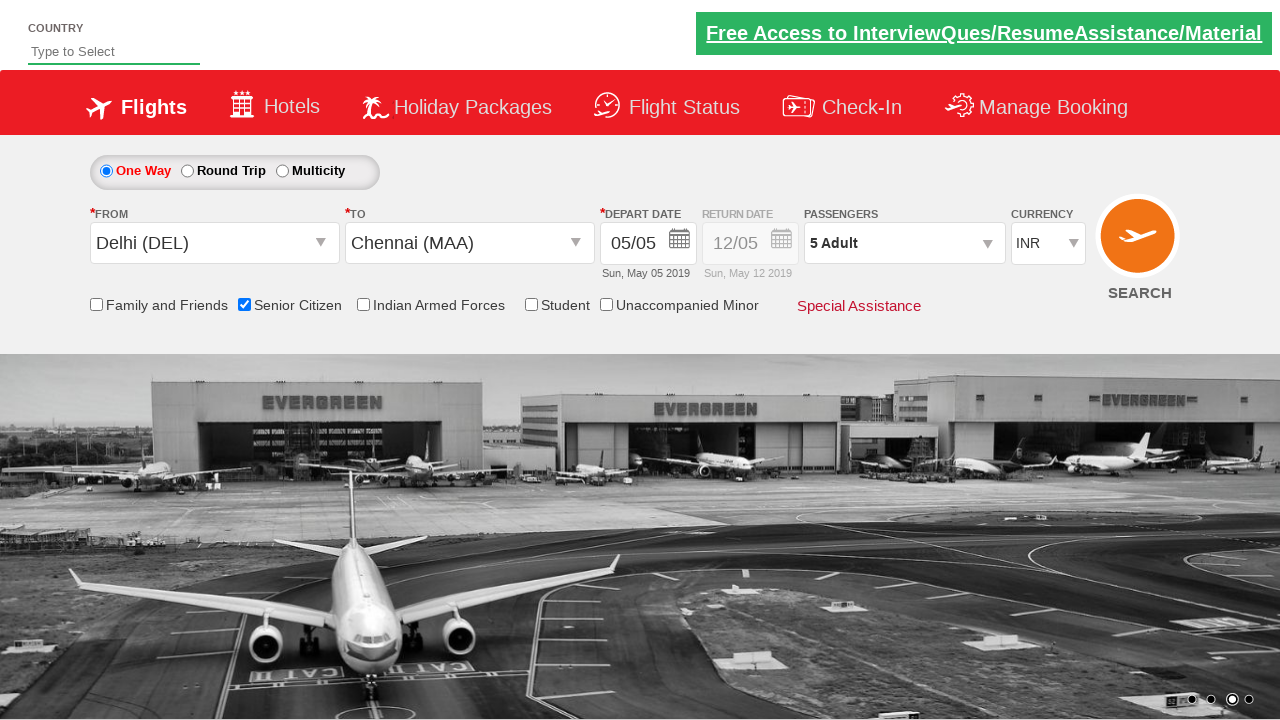

Verified passenger count is 5 Adult
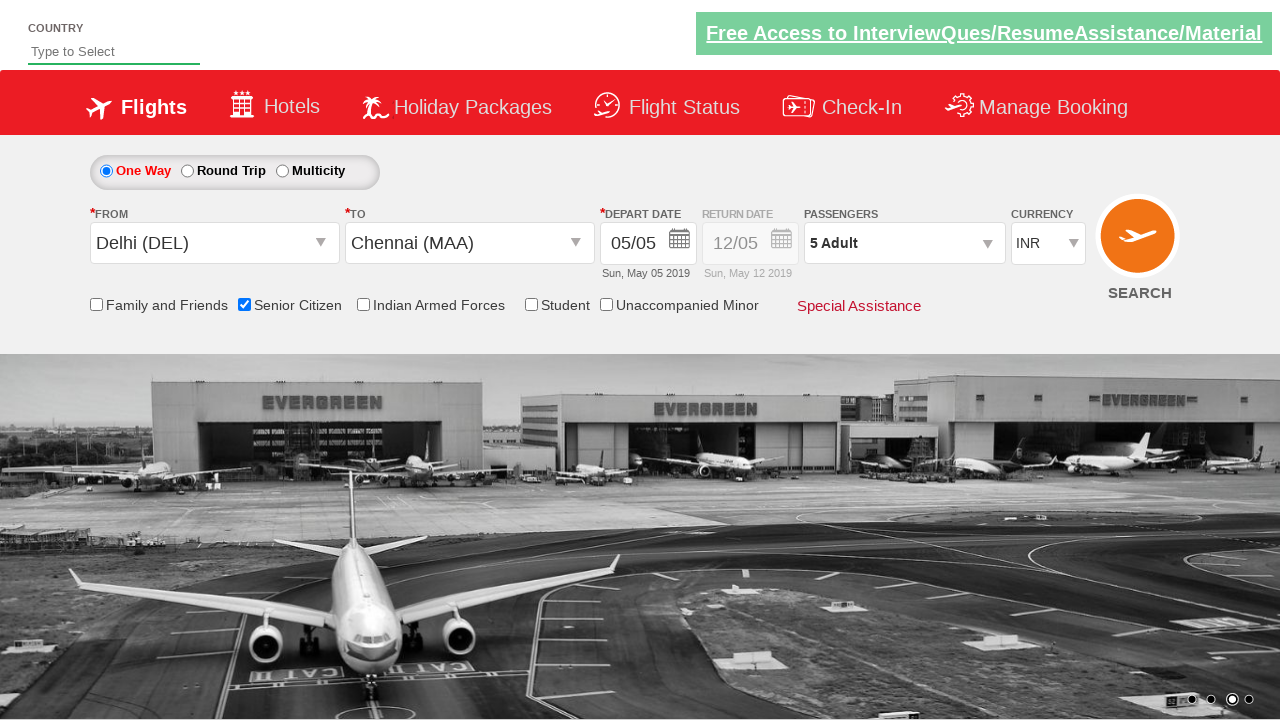

Clicked Find Flights button to search for flights at (1140, 245) on #ctl00_mainContent_btn_FindFlights
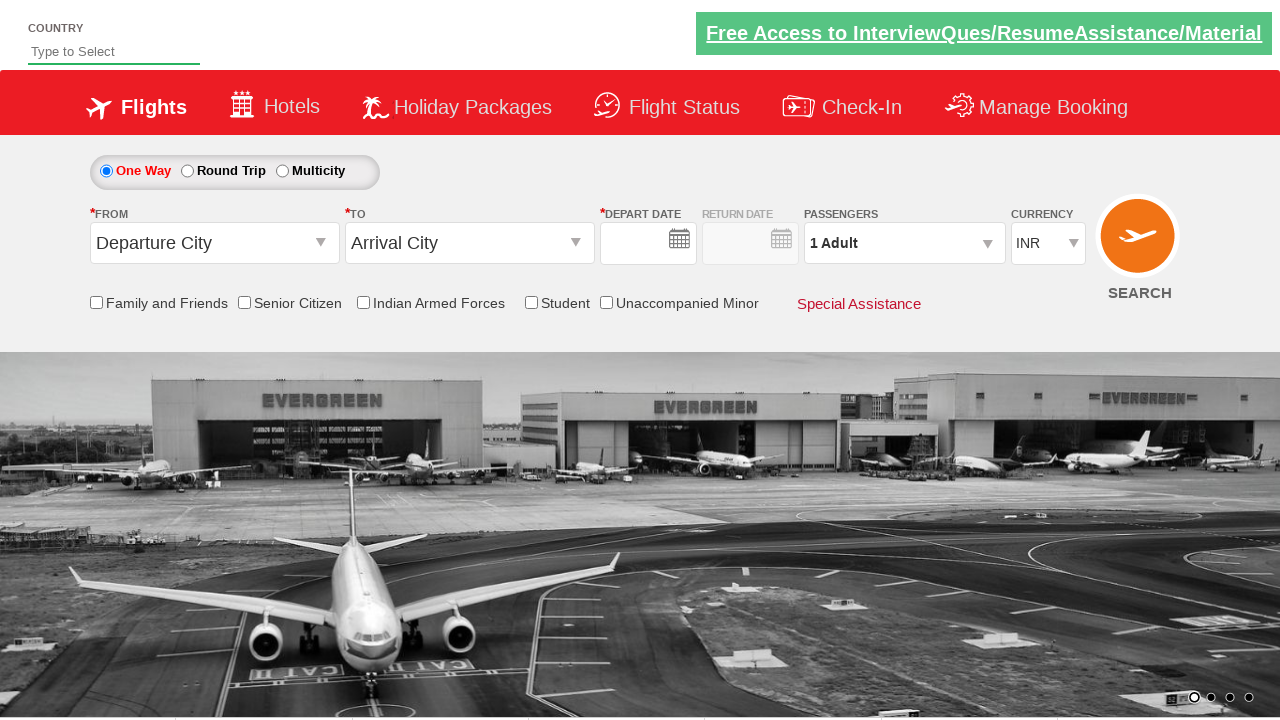

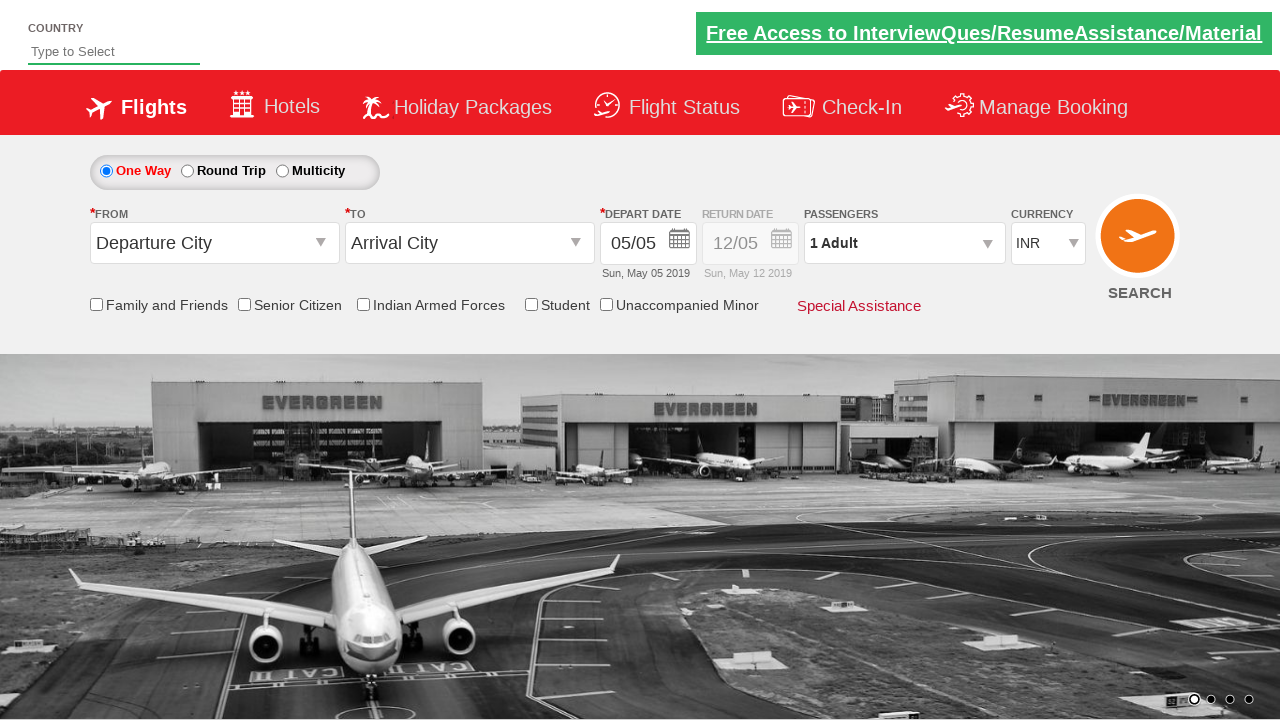